Tests checkbox functionality on Heroku test site by navigating to the checkboxes page and selecting the first checkbox

Starting URL: https://the-internet.herokuapp.com/

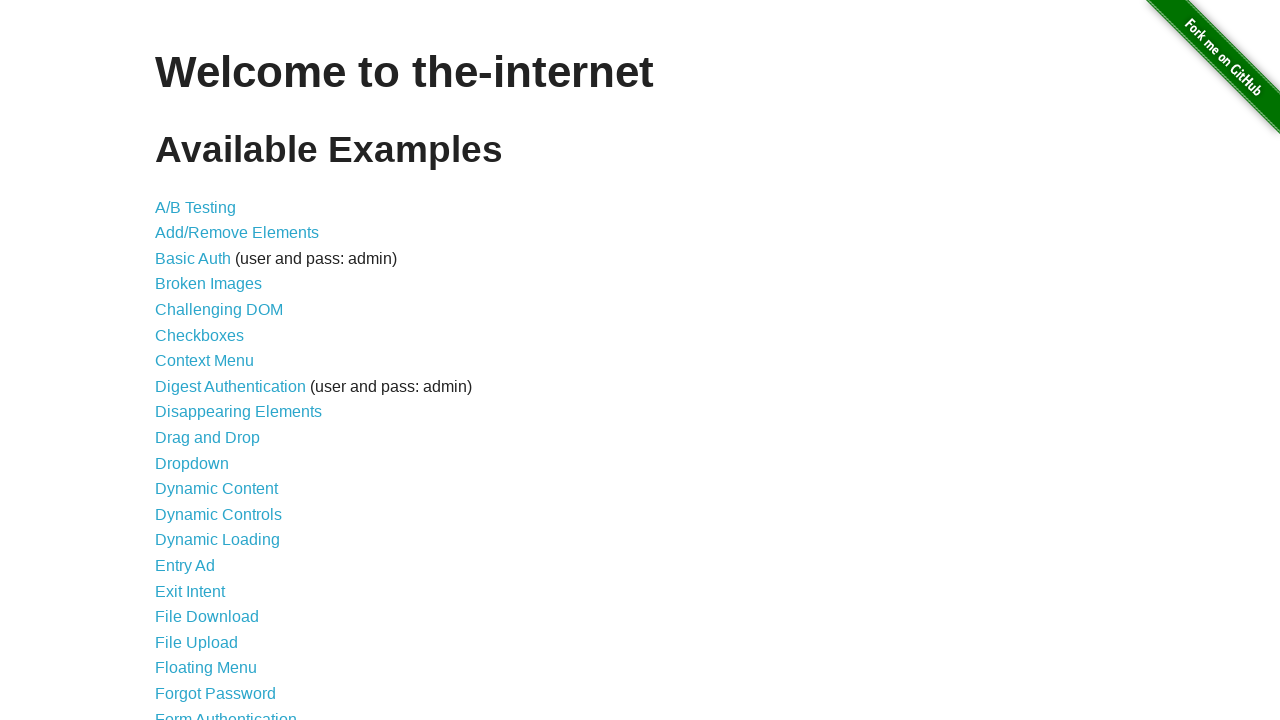

Clicked on 'Checkboxes' link to navigate to checkboxes page at (200, 335) on a[href='/checkboxes']
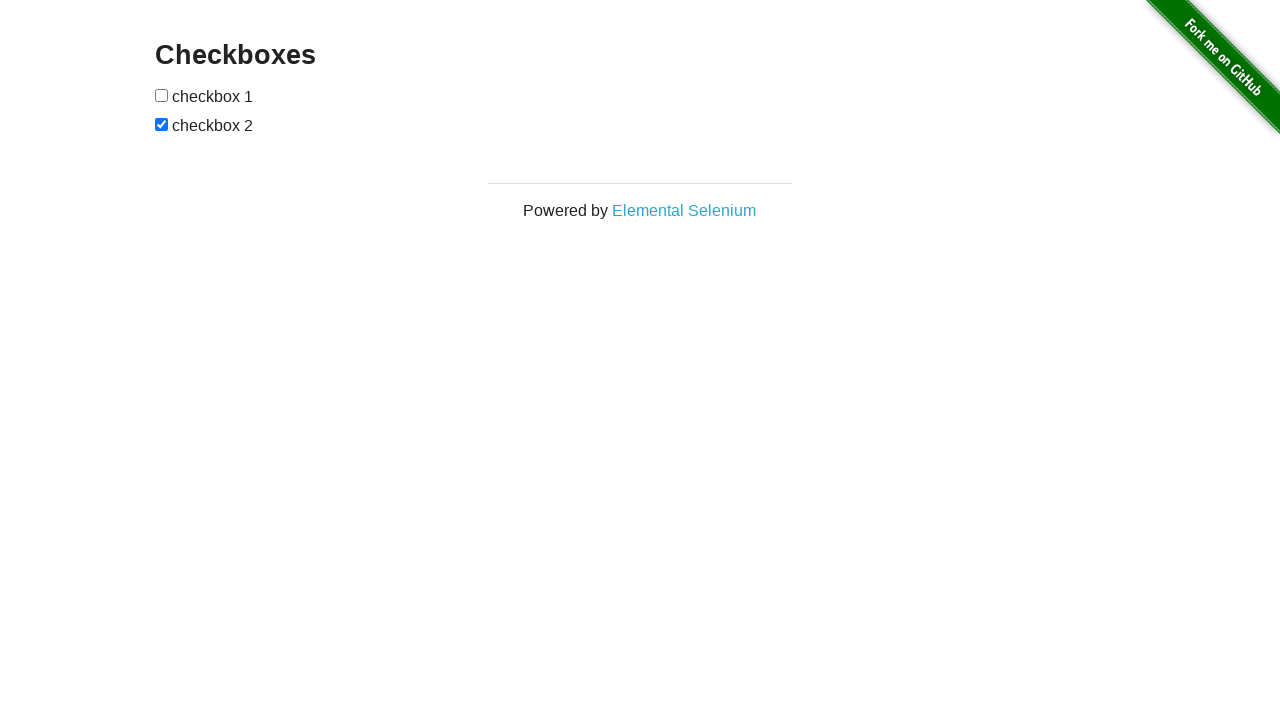

Checkboxes page loaded successfully
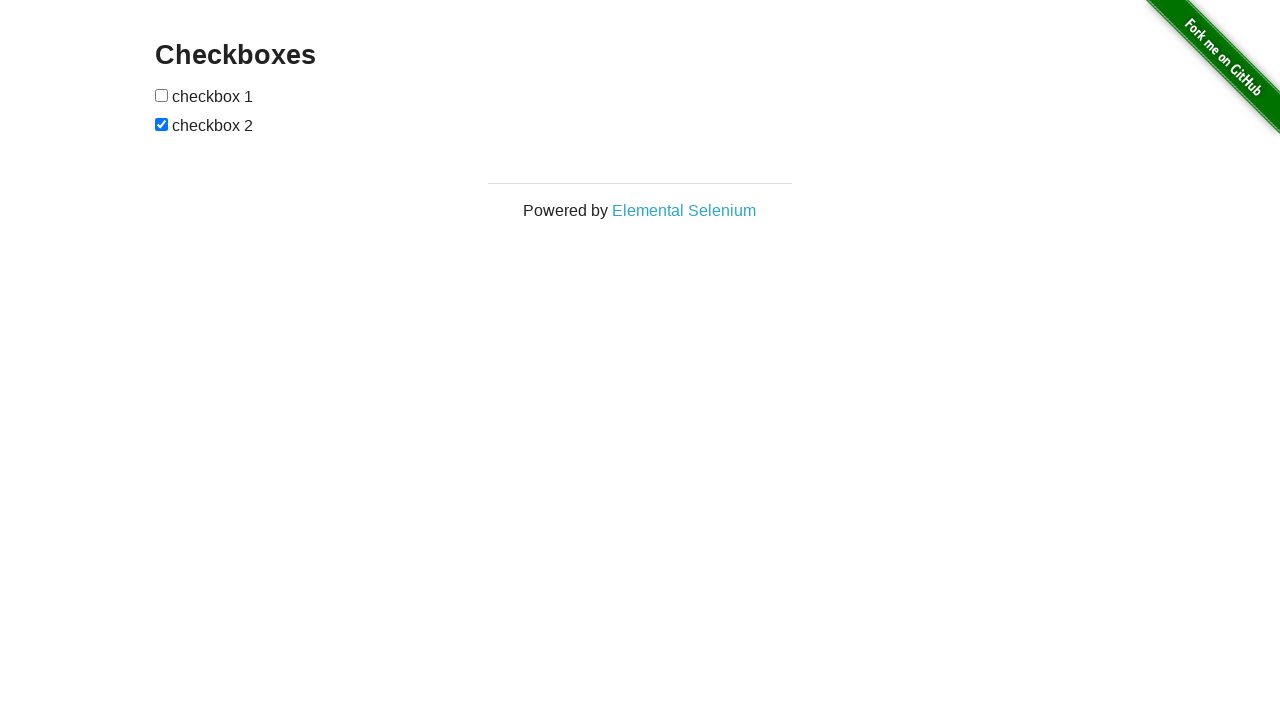

Clicked on the first checkbox to select it at (162, 95) on (//input[@type='checkbox'])[1]
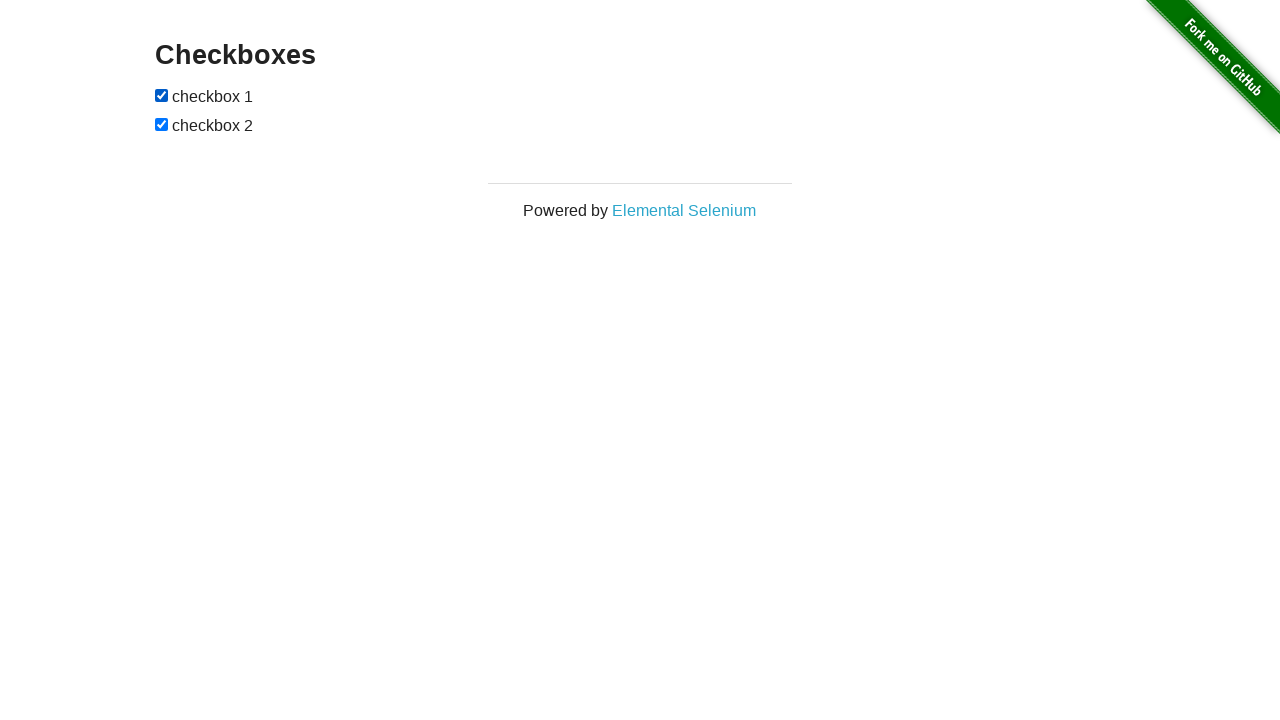

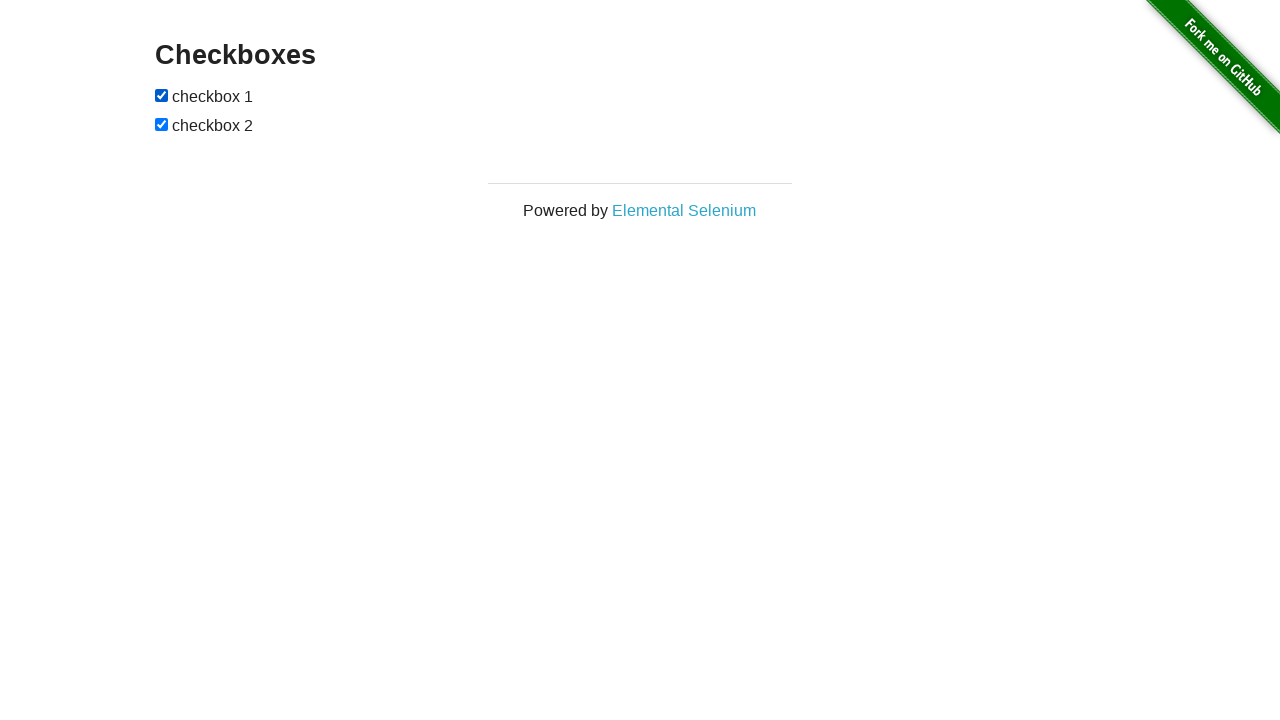